Intercepts the fruit API, modifies the response to add a new fruit called "Loquat", and verifies it appears on the page

Starting URL: https://demo.playwright.dev/api-mocking

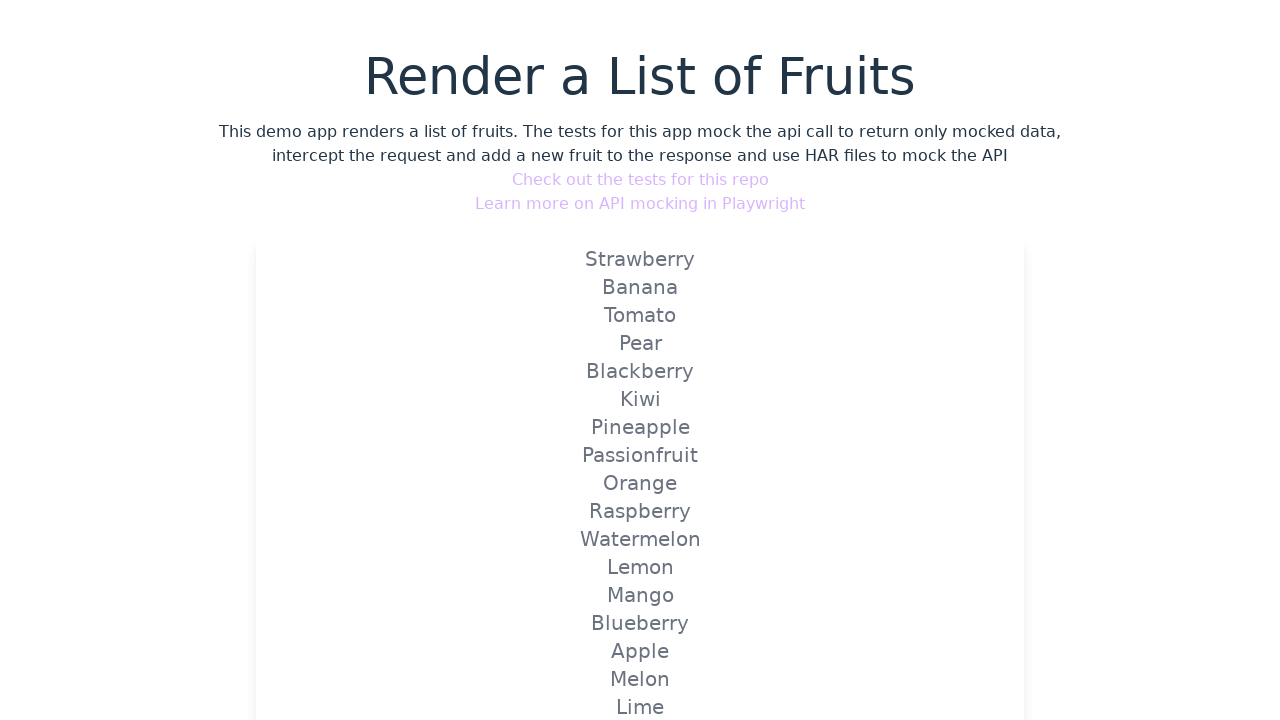

Intercepted fruit API endpoint to modify response and add 'Loquat' to the fruits list
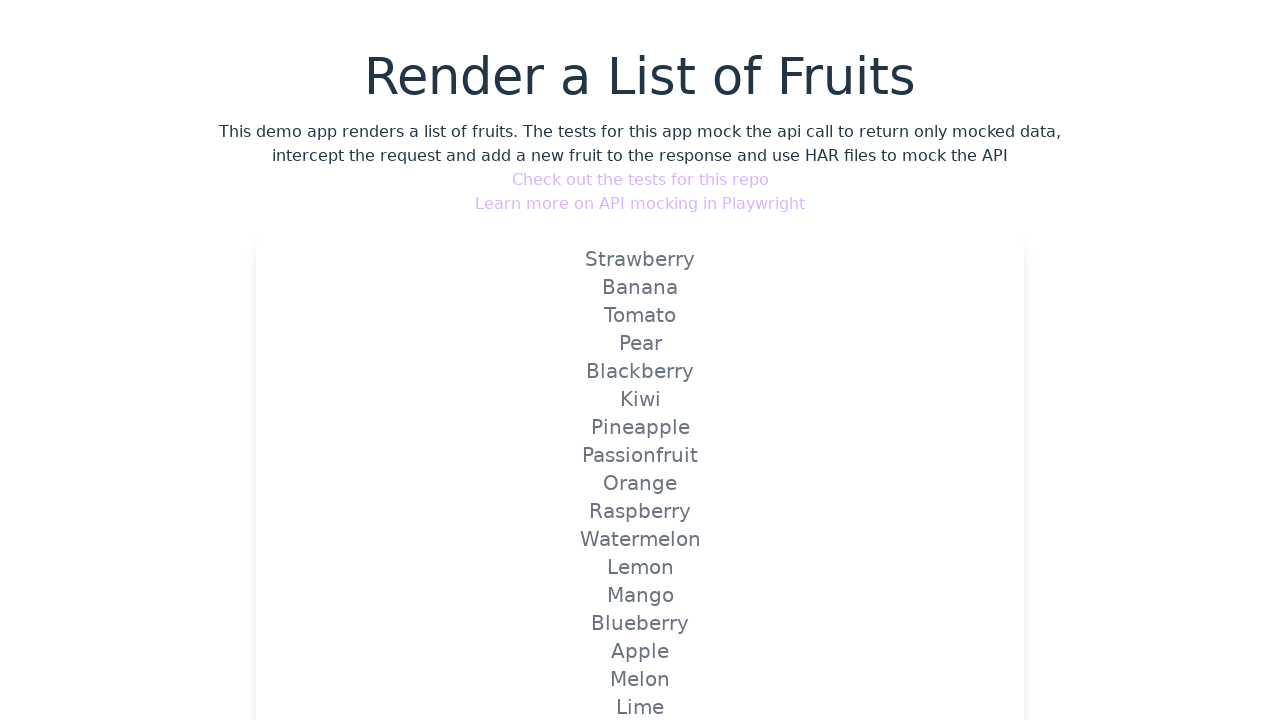

Reloaded the page to trigger the API route handler with modified response
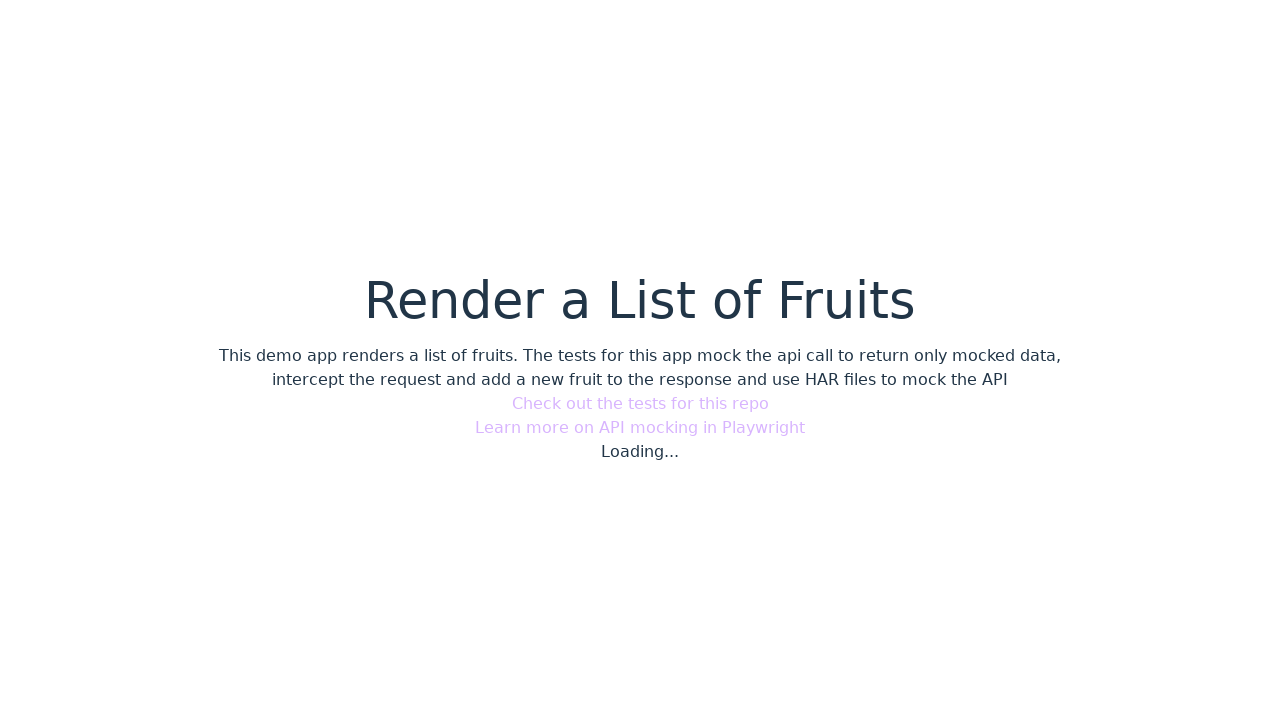

Verified that the new fruit 'Loquat' appears on the page
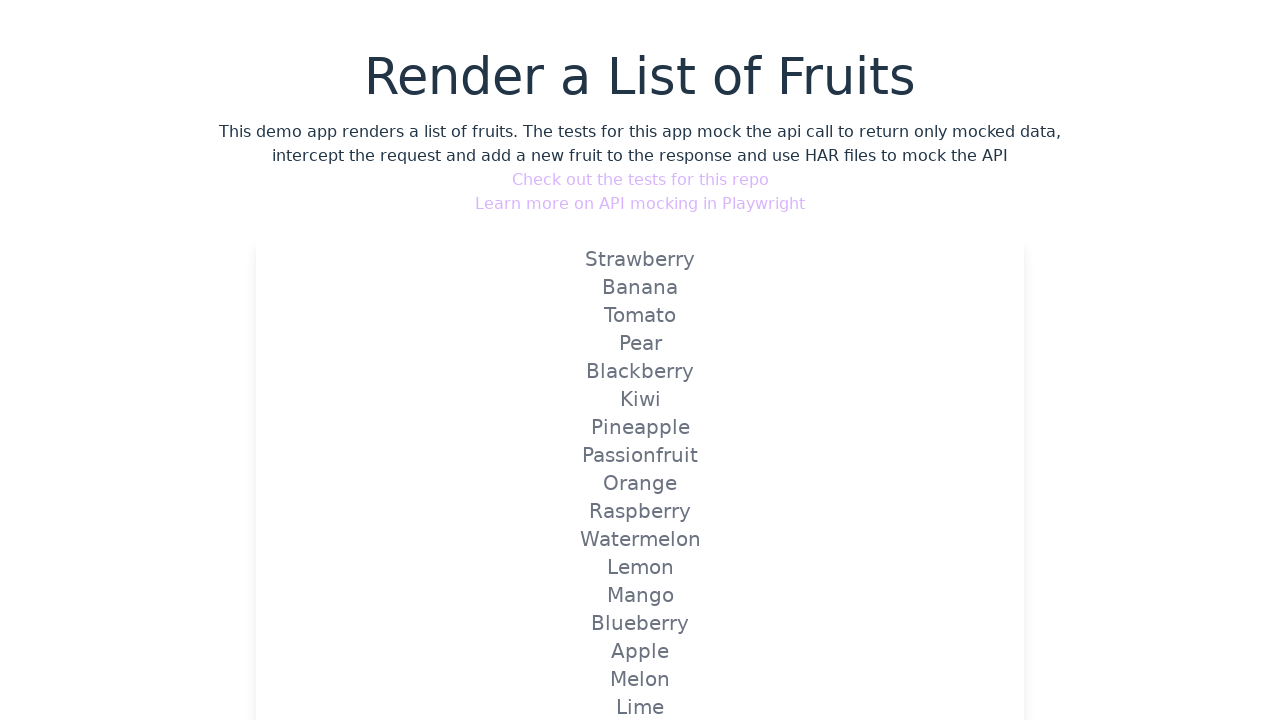

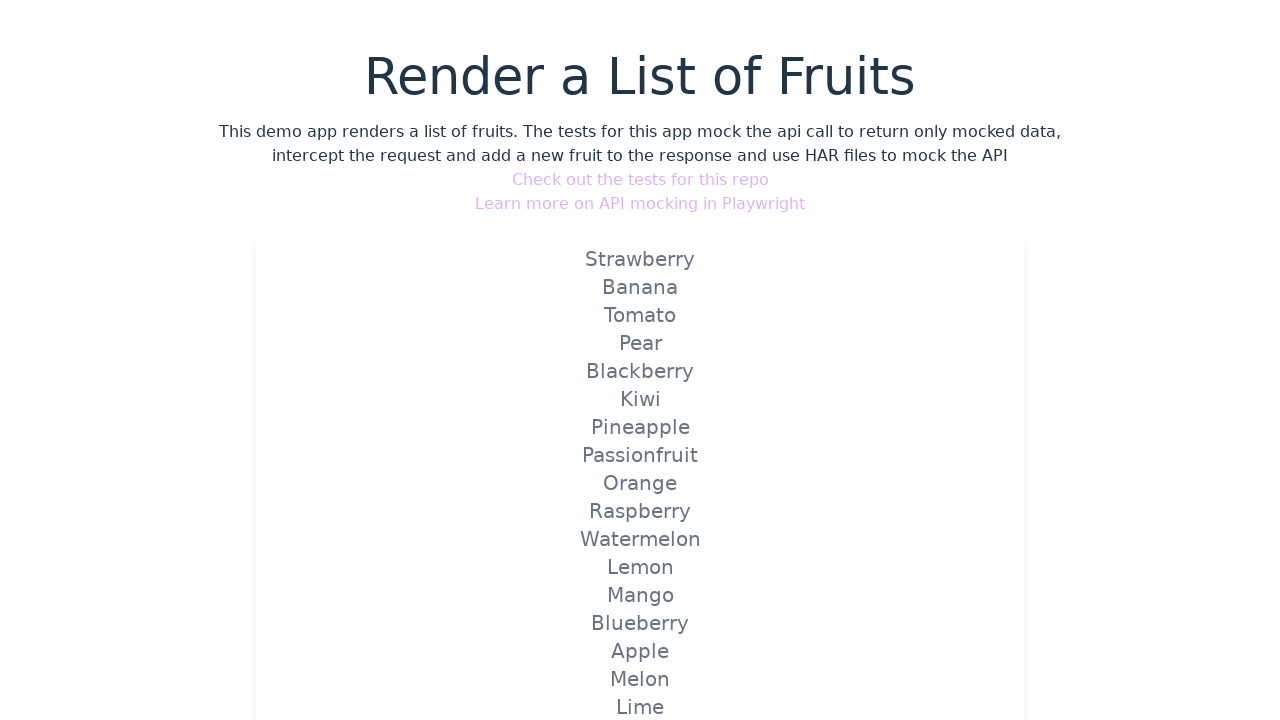